Tests drag and drop functionality by dragging the "Drag me" element and dropping it onto the "Drop here" target area, then verifies the text changes to "Dropped!"

Starting URL: https://demoqa.com/droppable

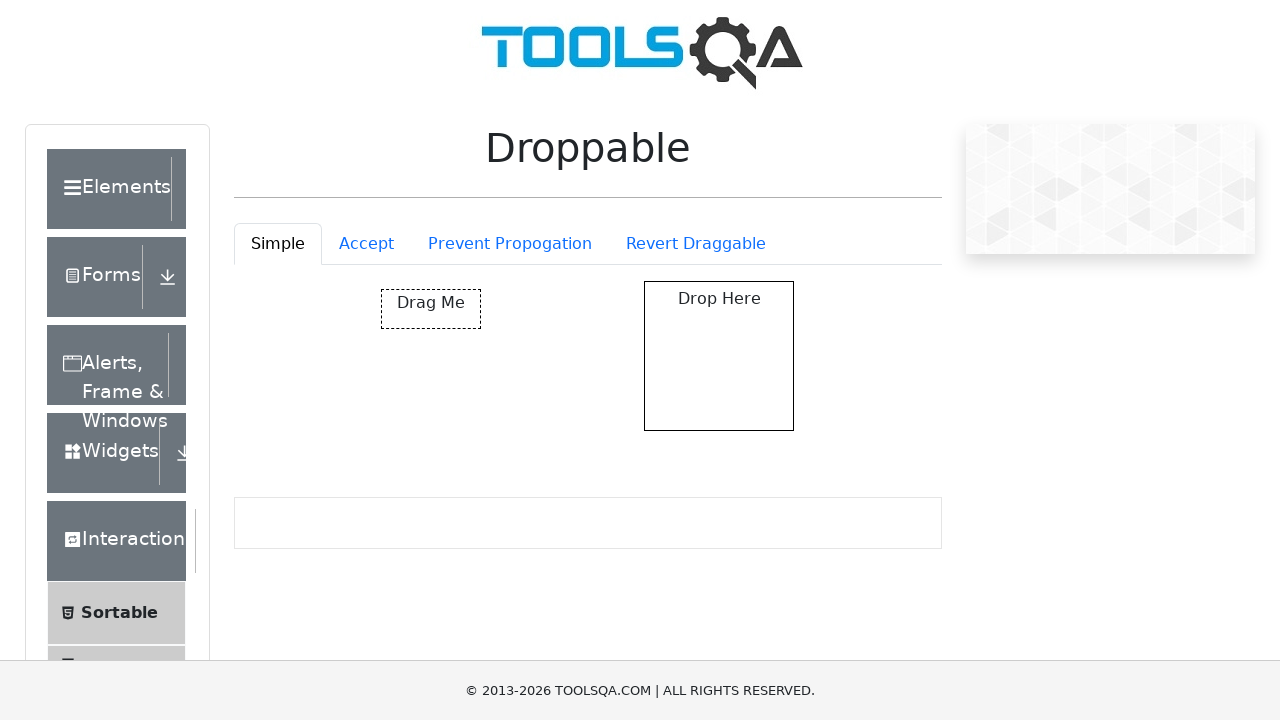

Navigated to droppable test page
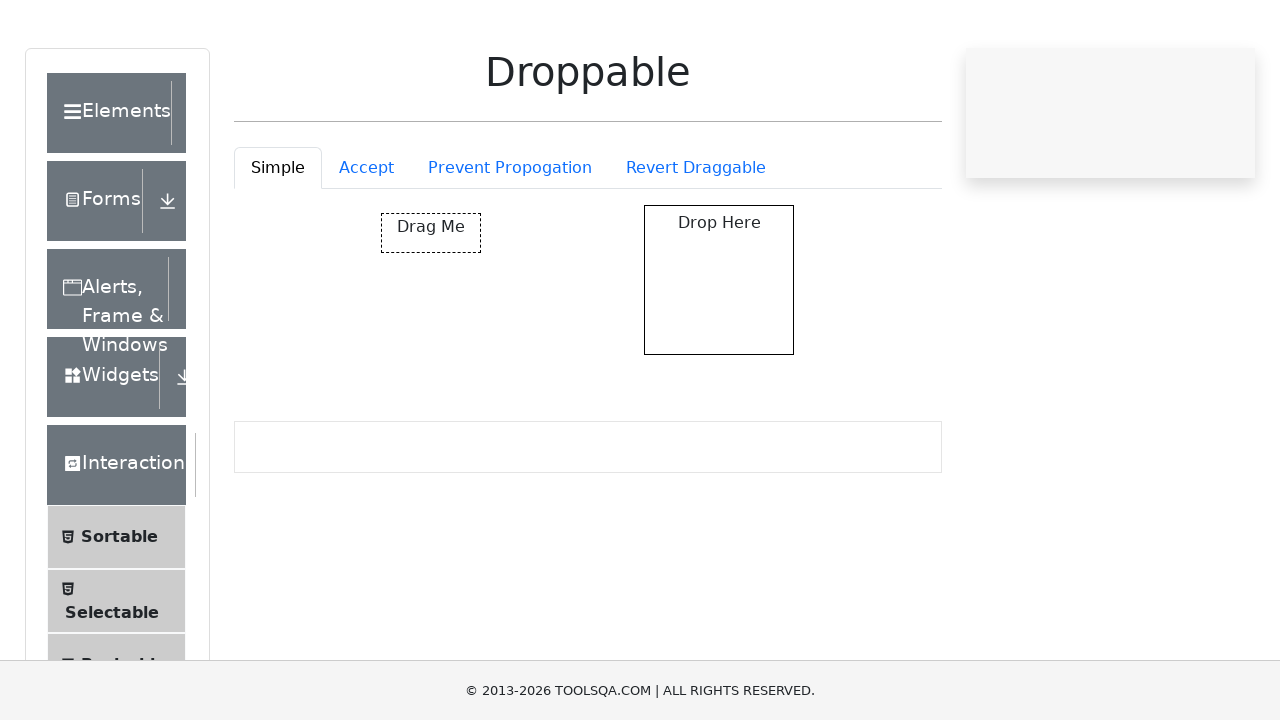

Located draggable element with id 'draggable'
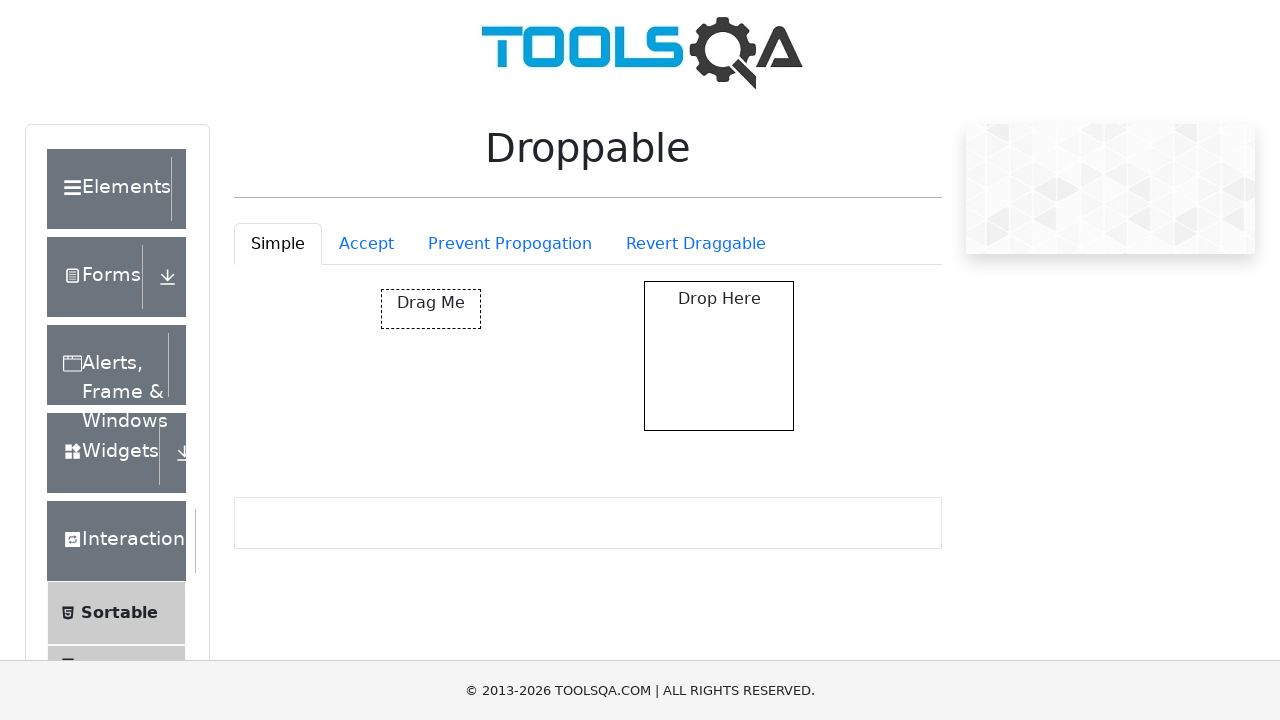

Located drop target element with id 'droppable'
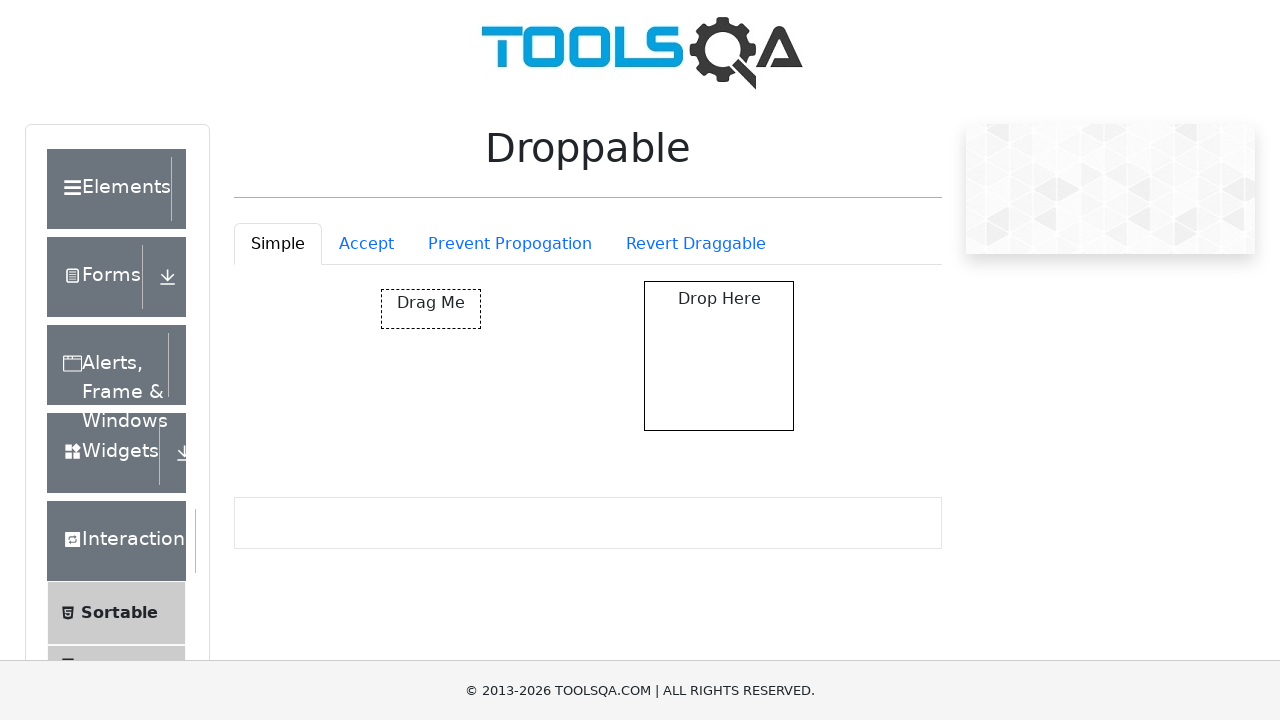

Dragged 'Drag me' element and dropped it onto 'Drop here' target area at (719, 356)
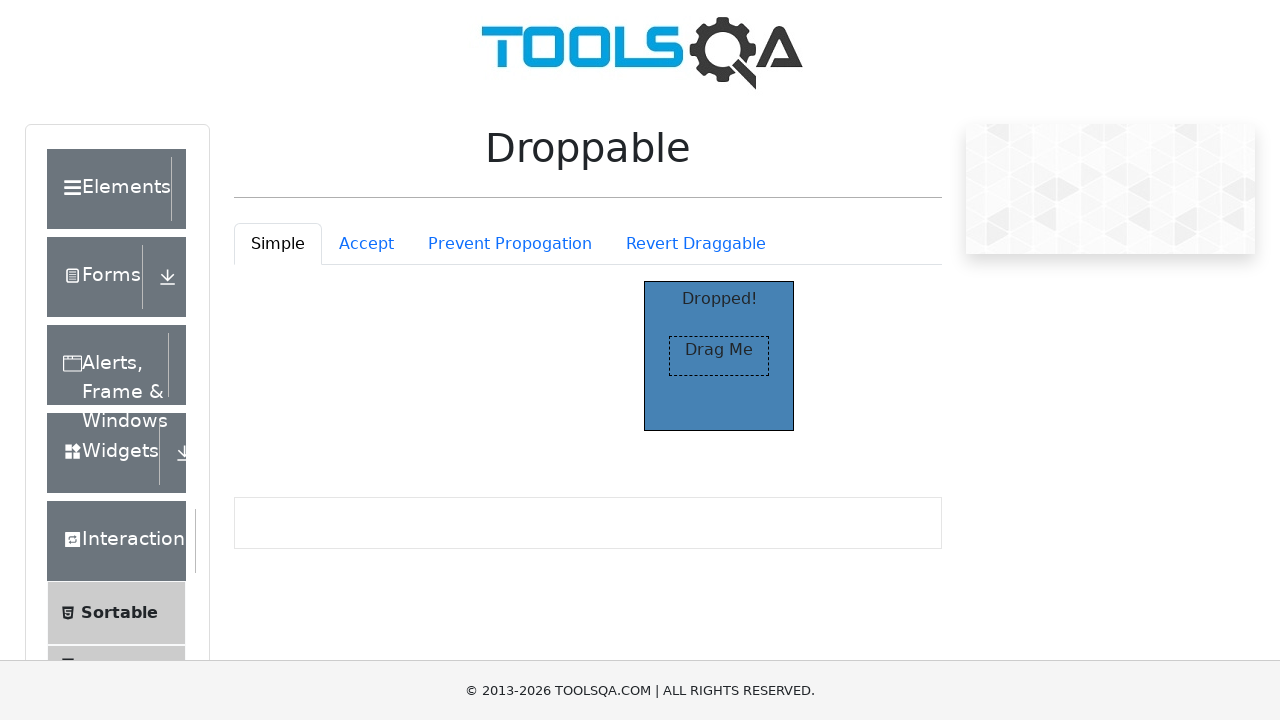

Verified that drop target text changed to 'Dropped!'
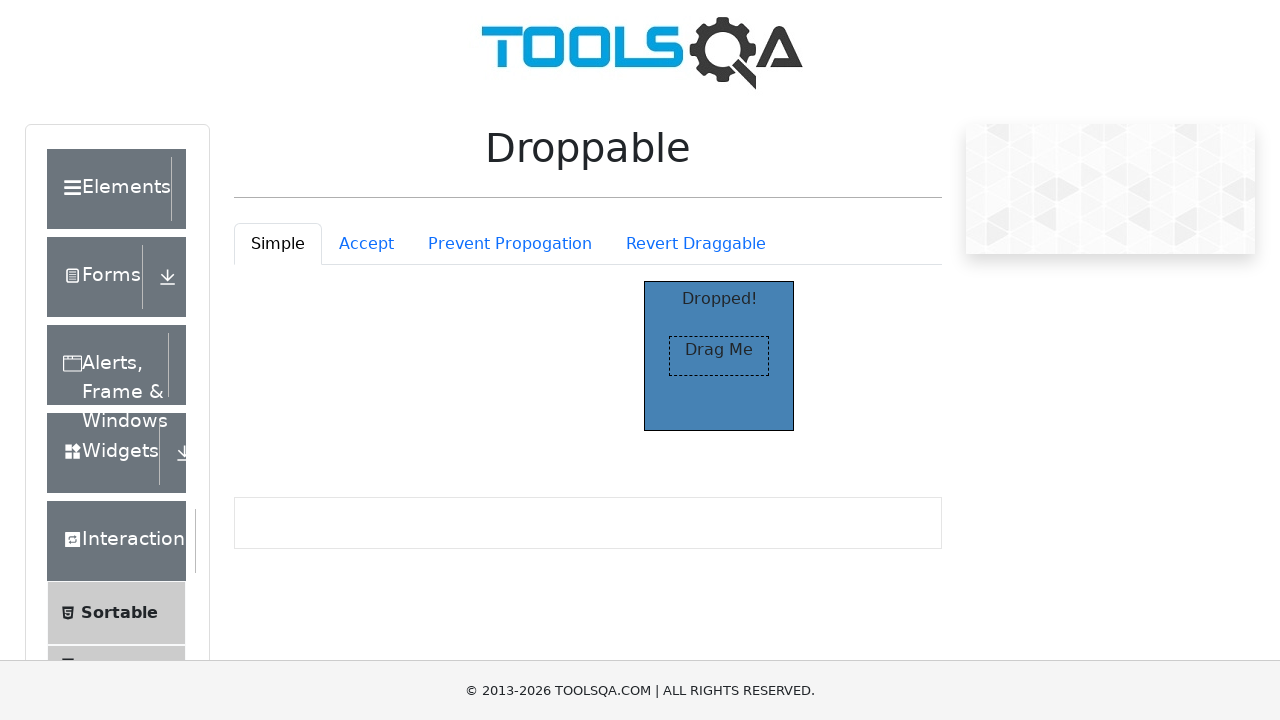

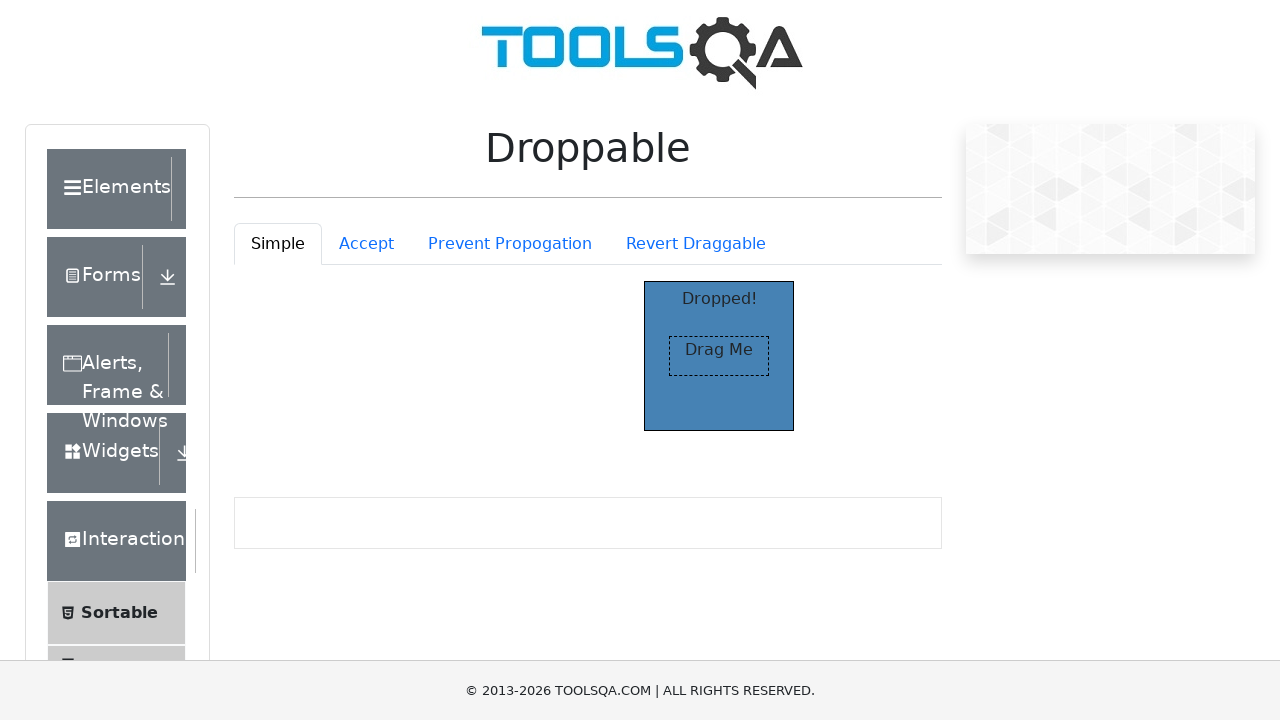